Tests confirm alert functionality by triggering an alert dialog and dismissing it, then verifying the cancellation message

Starting URL: https://leafground.com/alert.xhtml

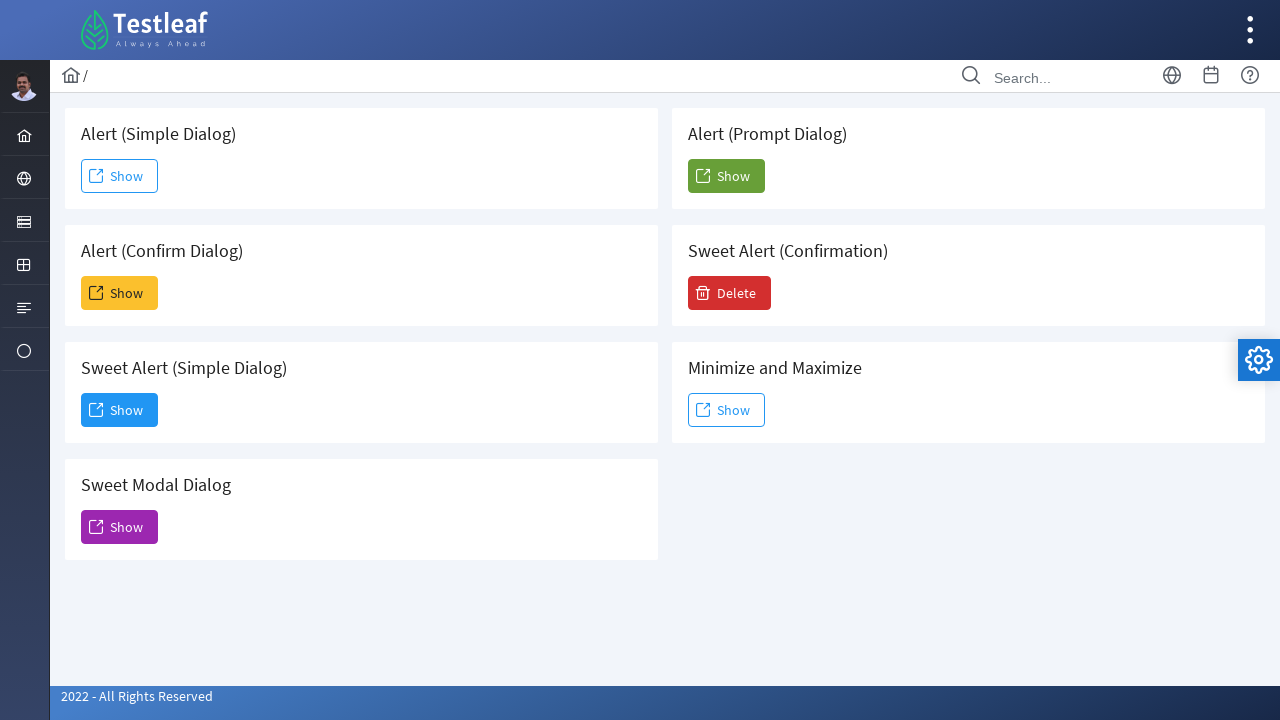

Clicked 'Show' button to trigger confirm alert at (120, 293) on xpath=(//span[text()='Show'])[2]
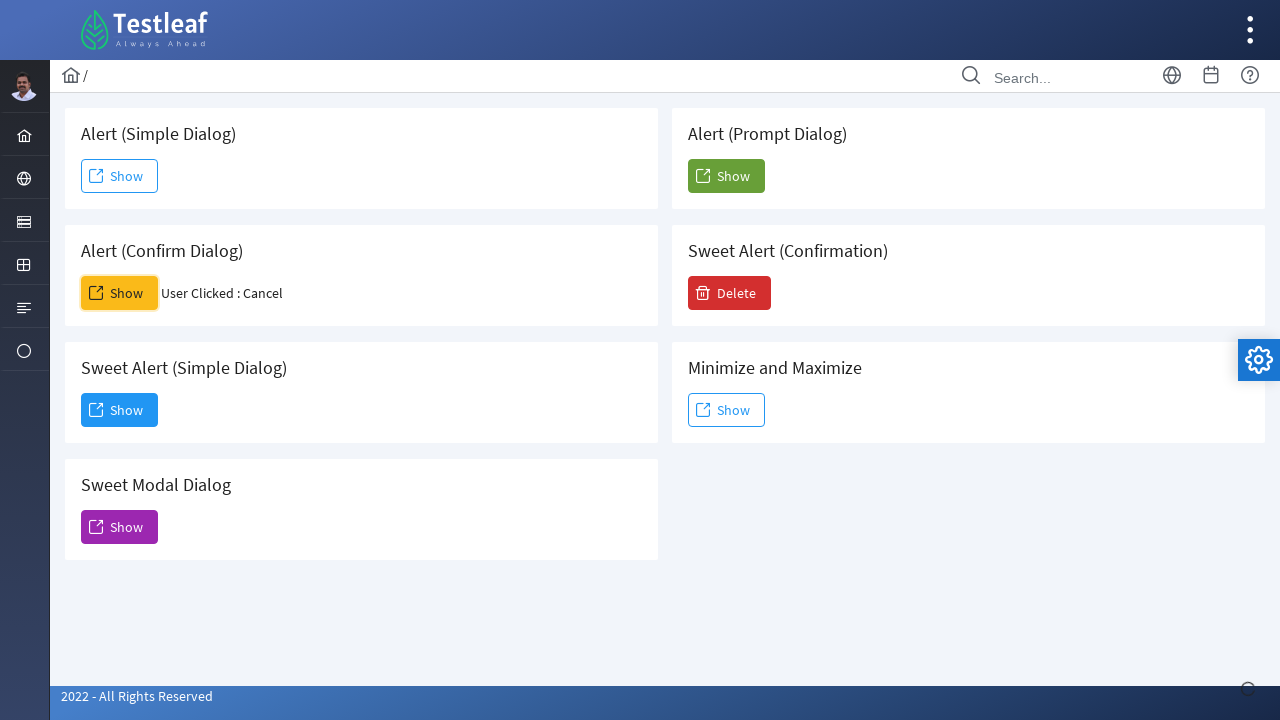

Registered dialog handler to dismiss confirm alert
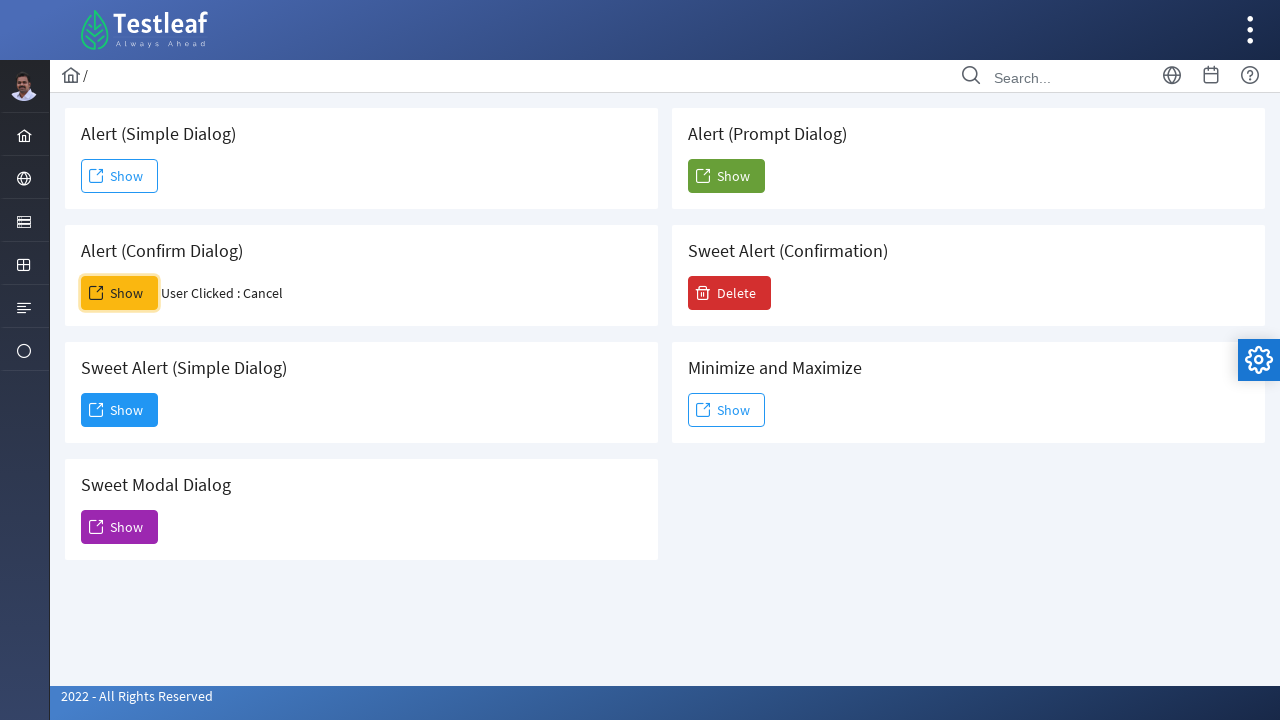

Retrieved result message from page
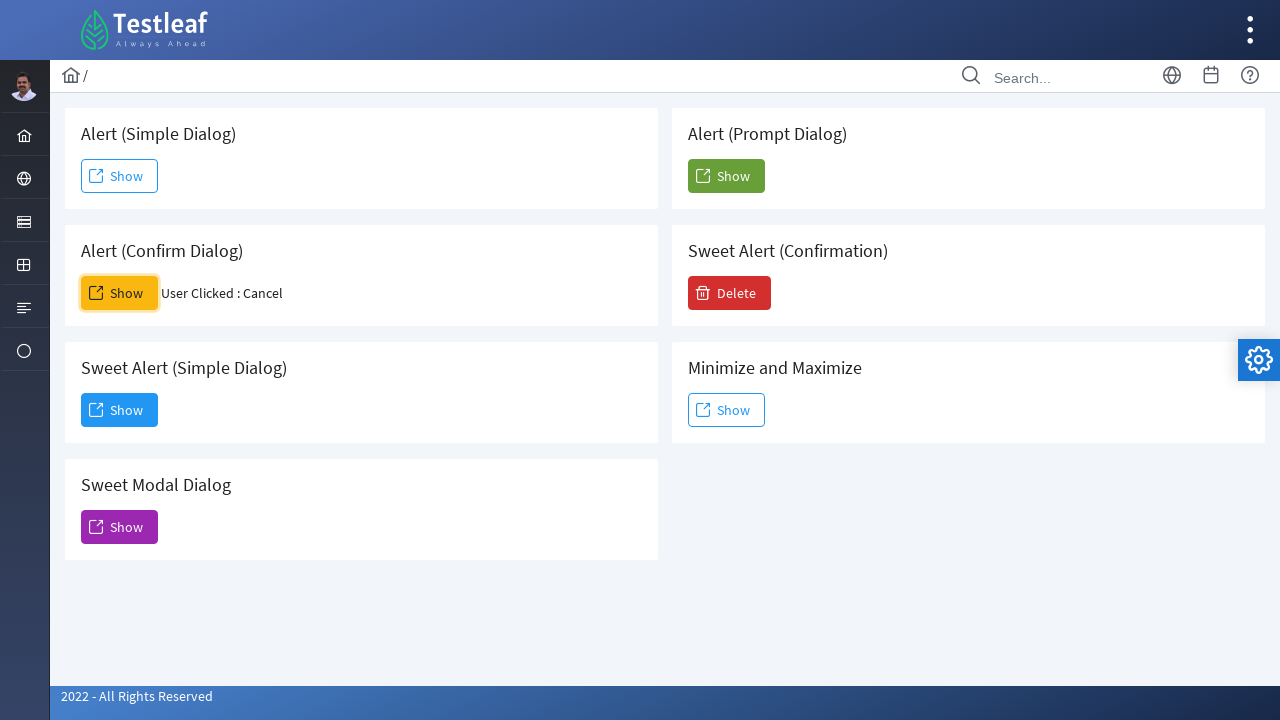

Verified that alert was successfully cancelled - 'Cancel' text found in result message
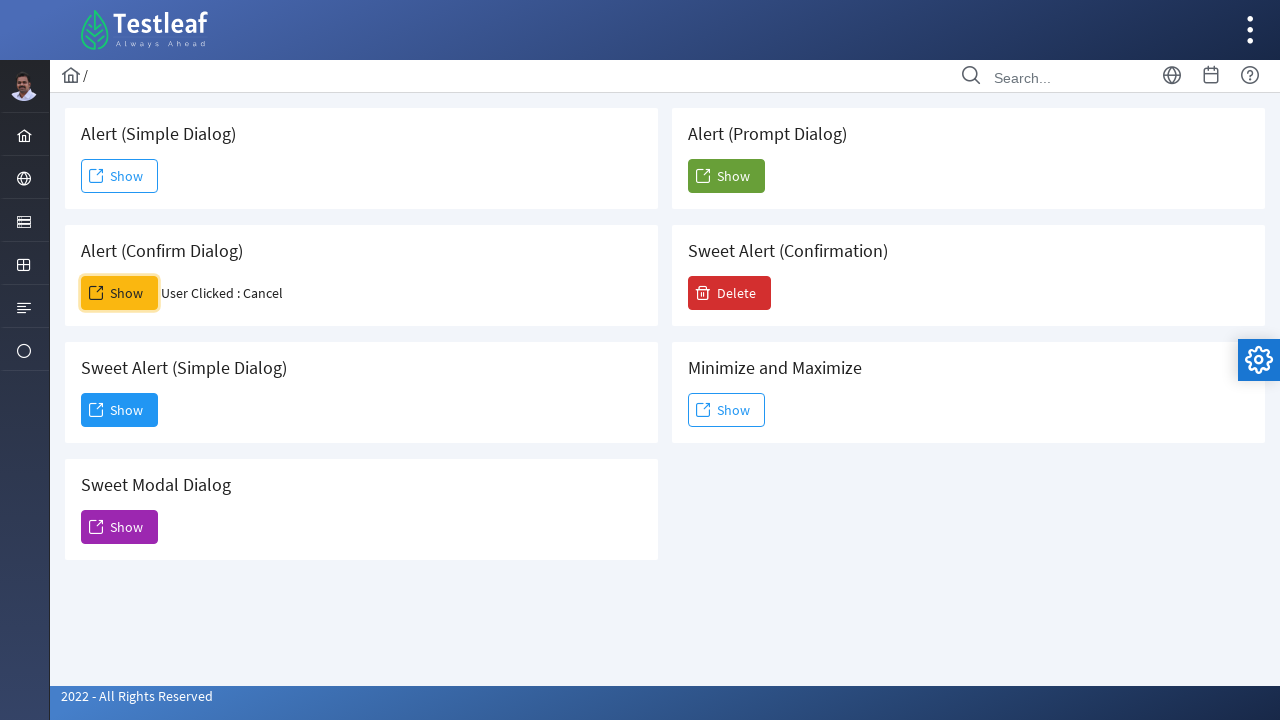

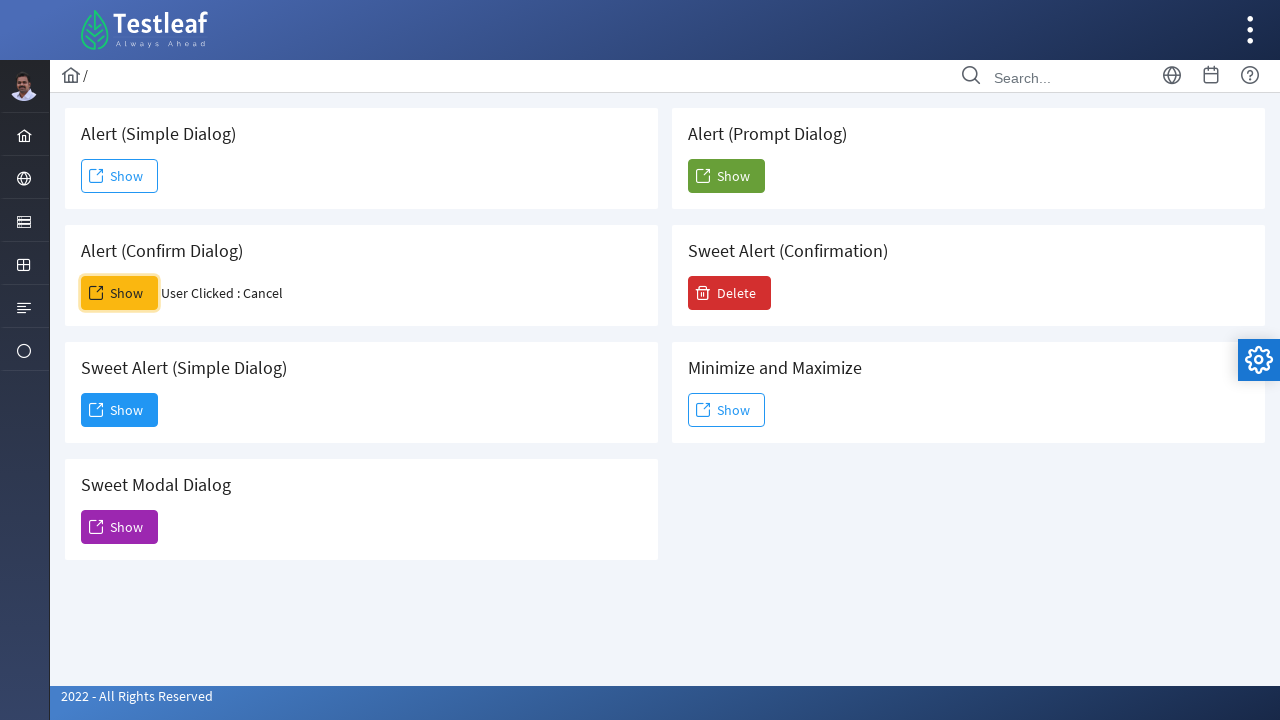